Tests dynamic content loading by clicking a start button and waiting for "Hello World!" text to appear after loading completes

Starting URL: https://the-internet.herokuapp.com/dynamic_loading/2

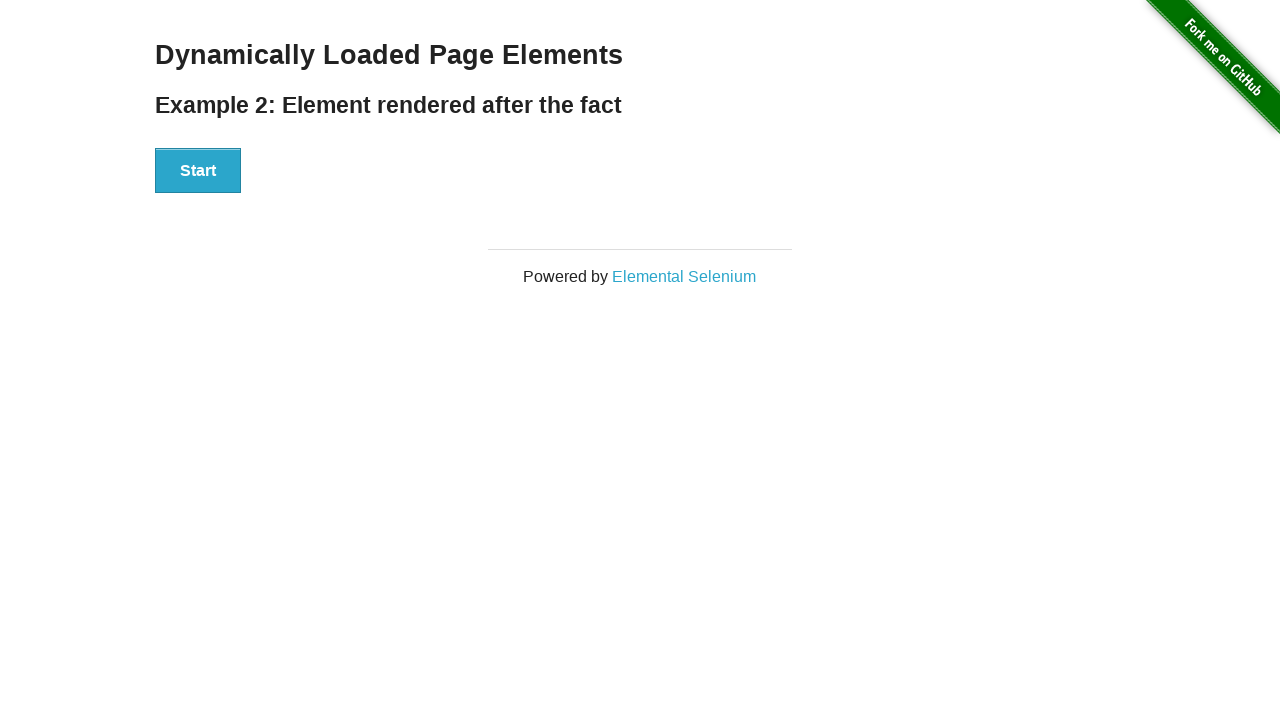

Navigated to dynamic loading page
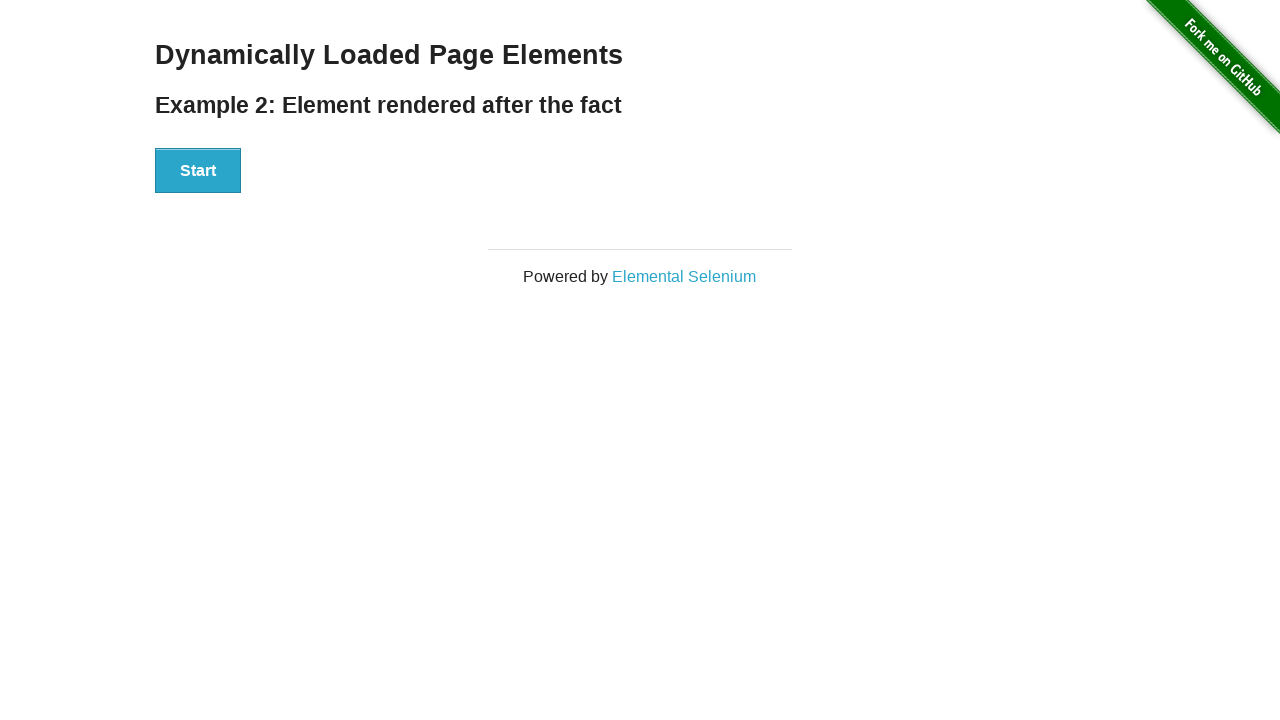

Clicked the start button to trigger dynamic loading at (198, 171) on #start > button
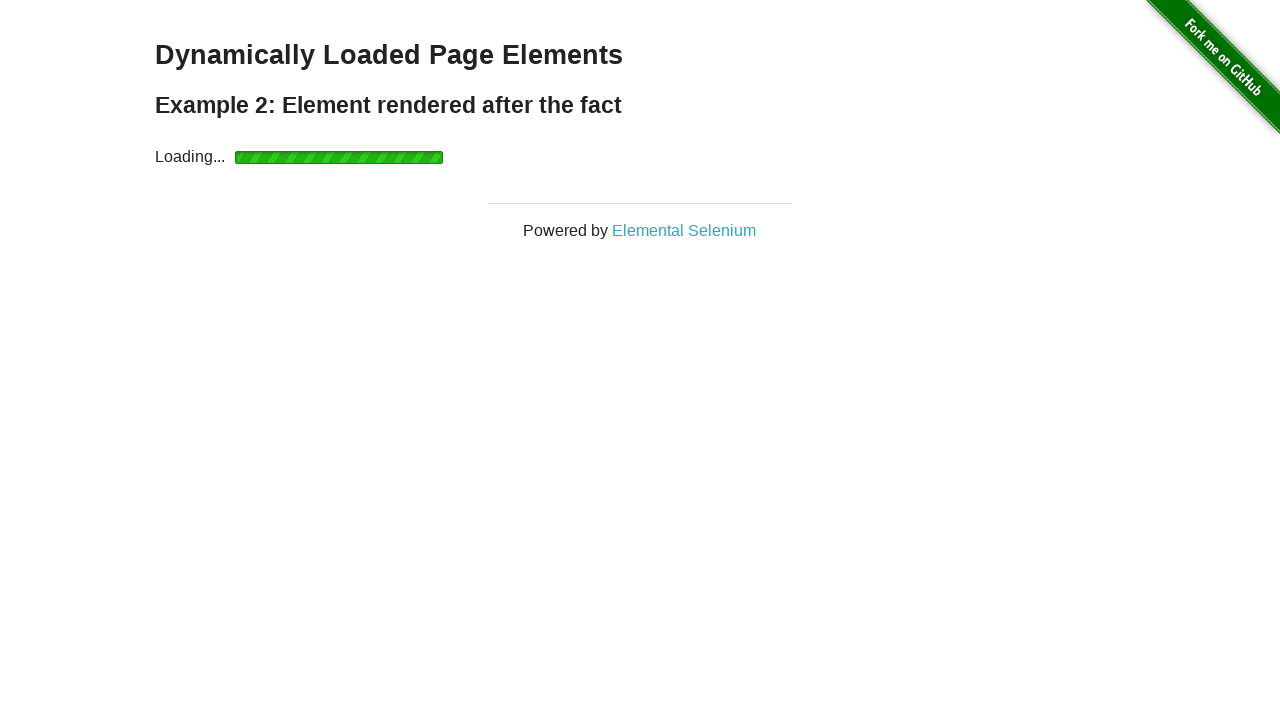

Hello World! text appeared after loading completed
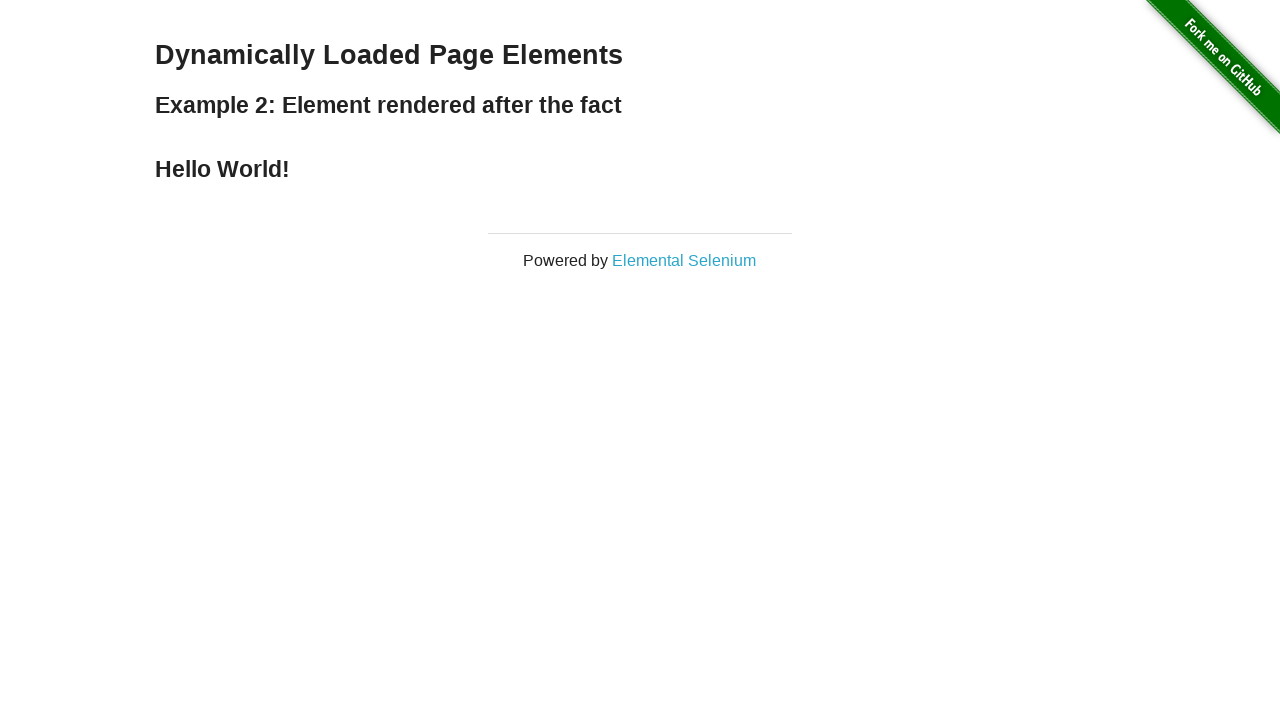

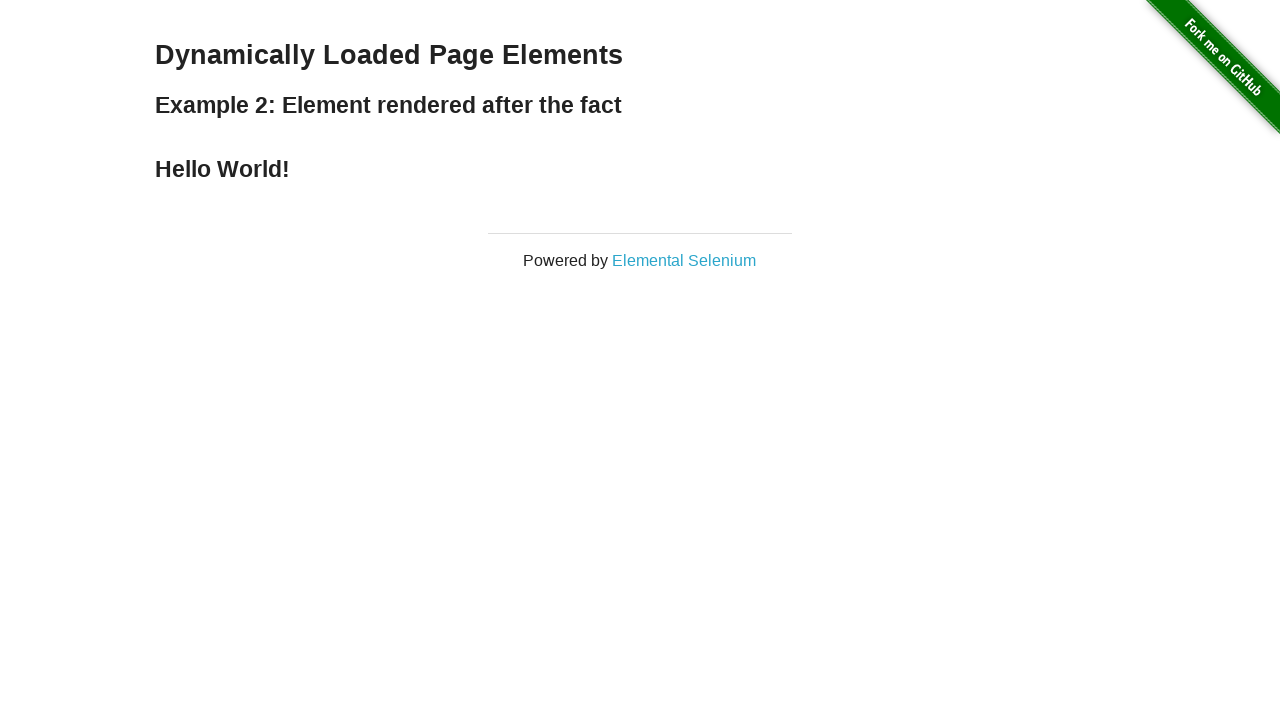